Tests form validation by clicking submit without filling any fields and verifying that required field error messages appear.

Starting URL: https://skryabin.com/webdriver/html/sample.html

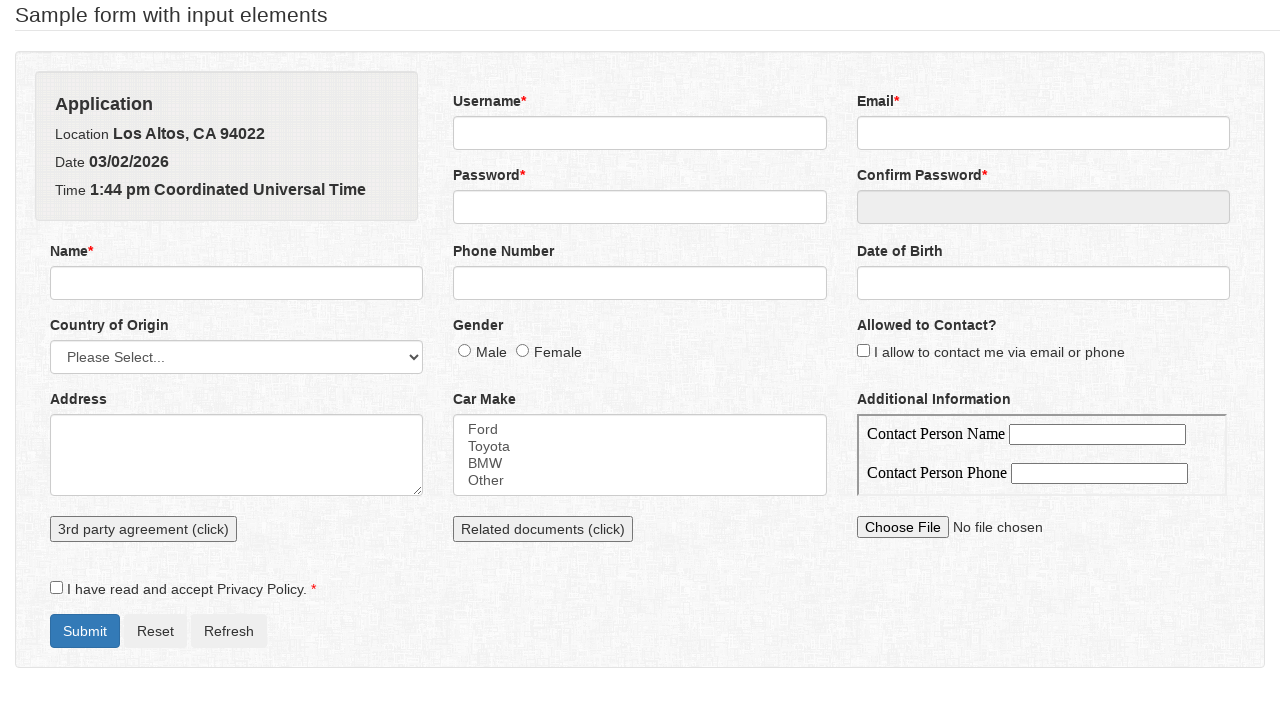

Clicked submit button without filling any form fields at (85, 631) on #formSubmit
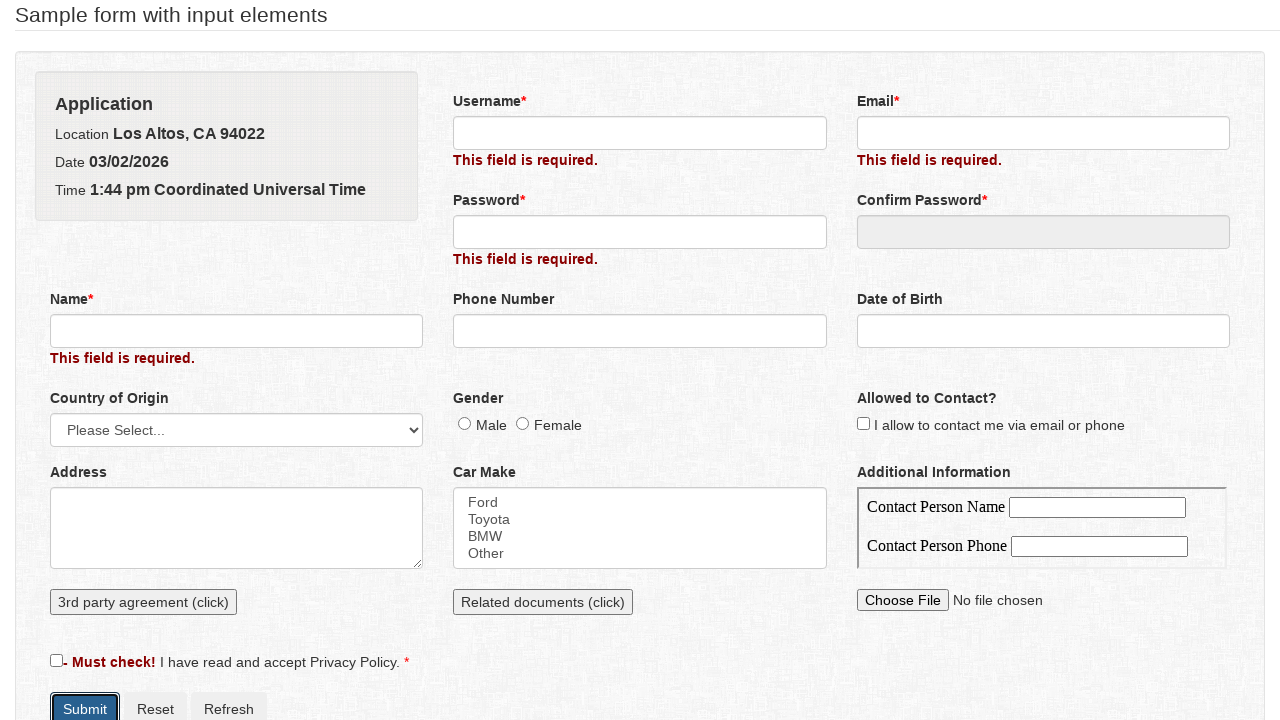

Required field error messages appeared
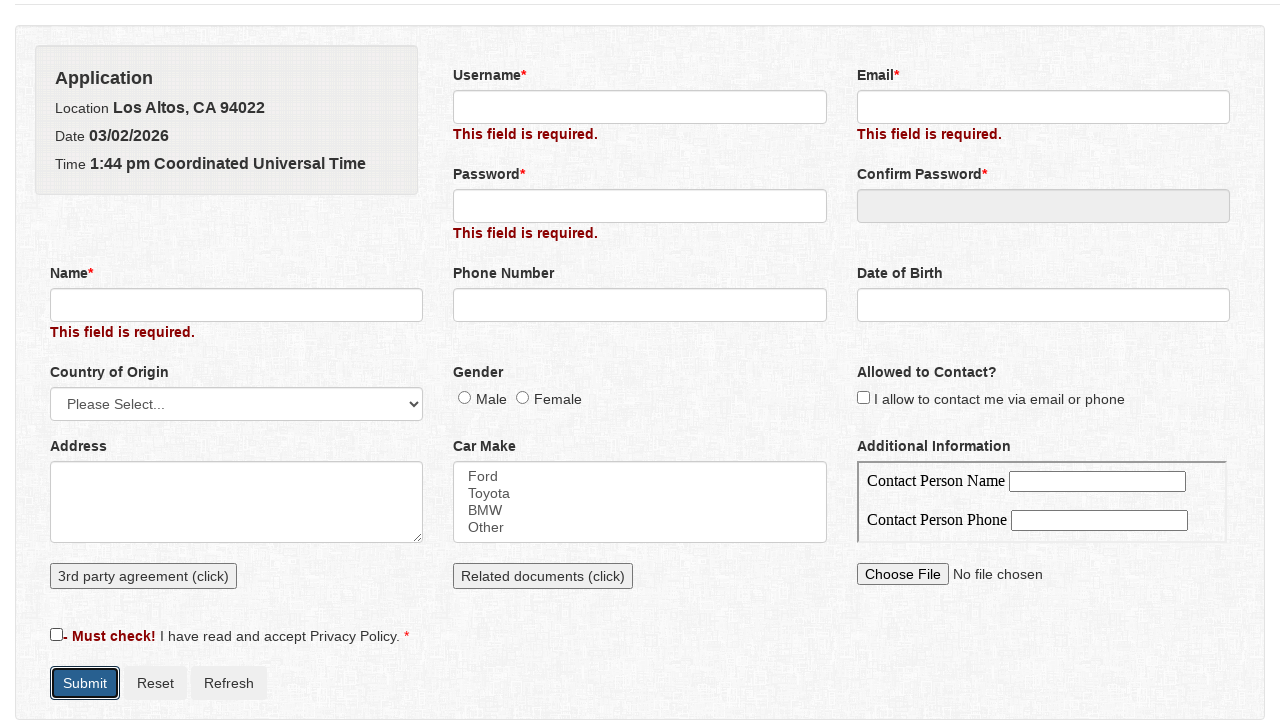

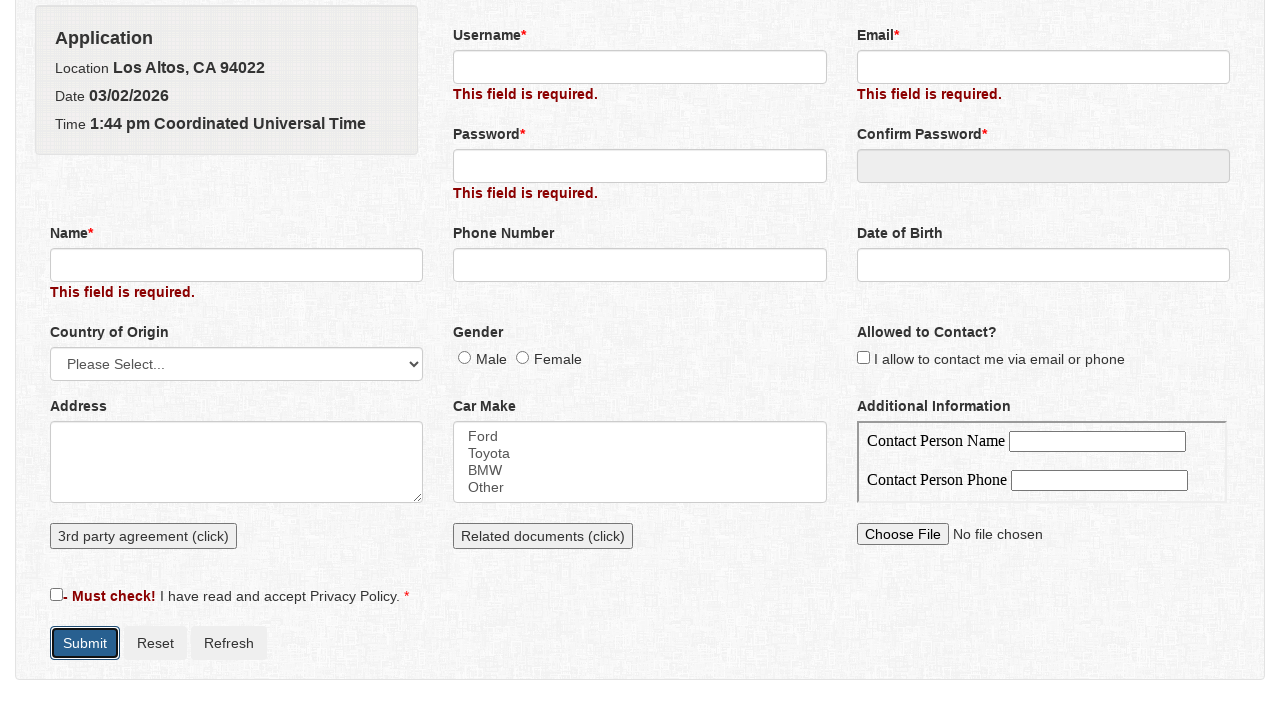